Tests button interactions on DemoQA website by navigating to the Elements section, then to Buttons page, and clicking various button types including double-click, right-click, and regular click buttons.

Starting URL: https://demoqa.com/

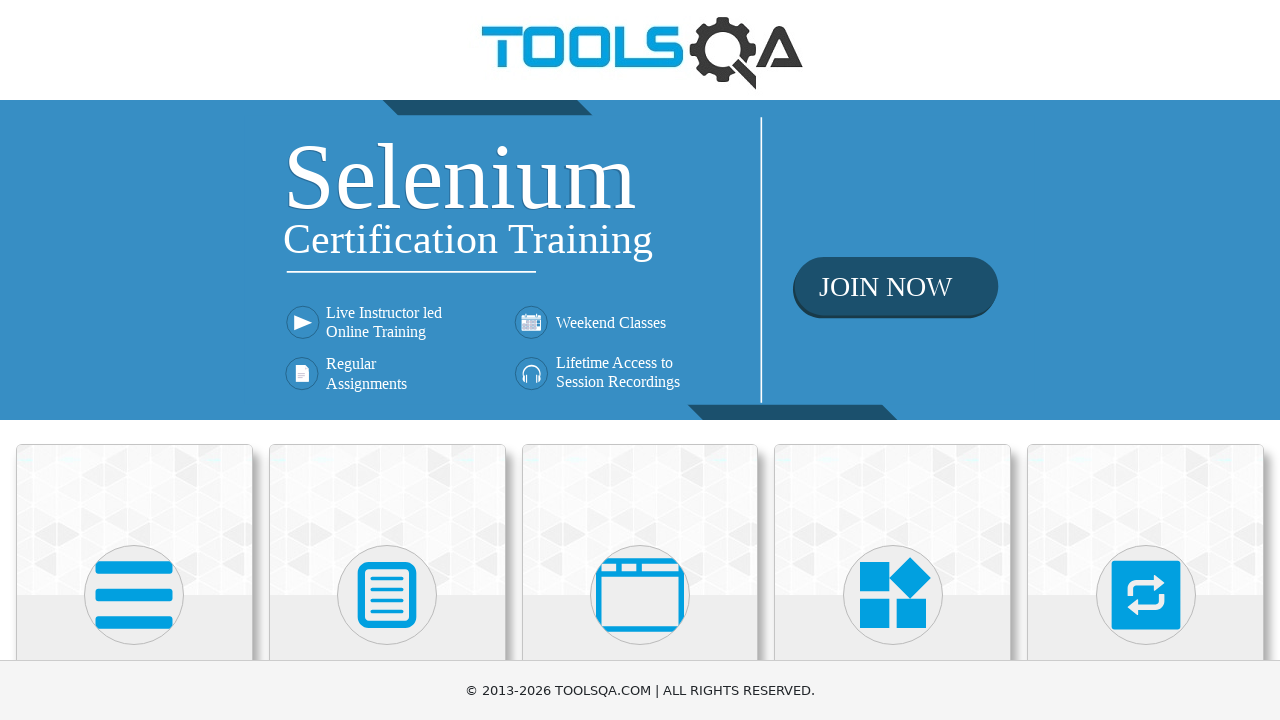

Scrolled down 250px to view Elements card
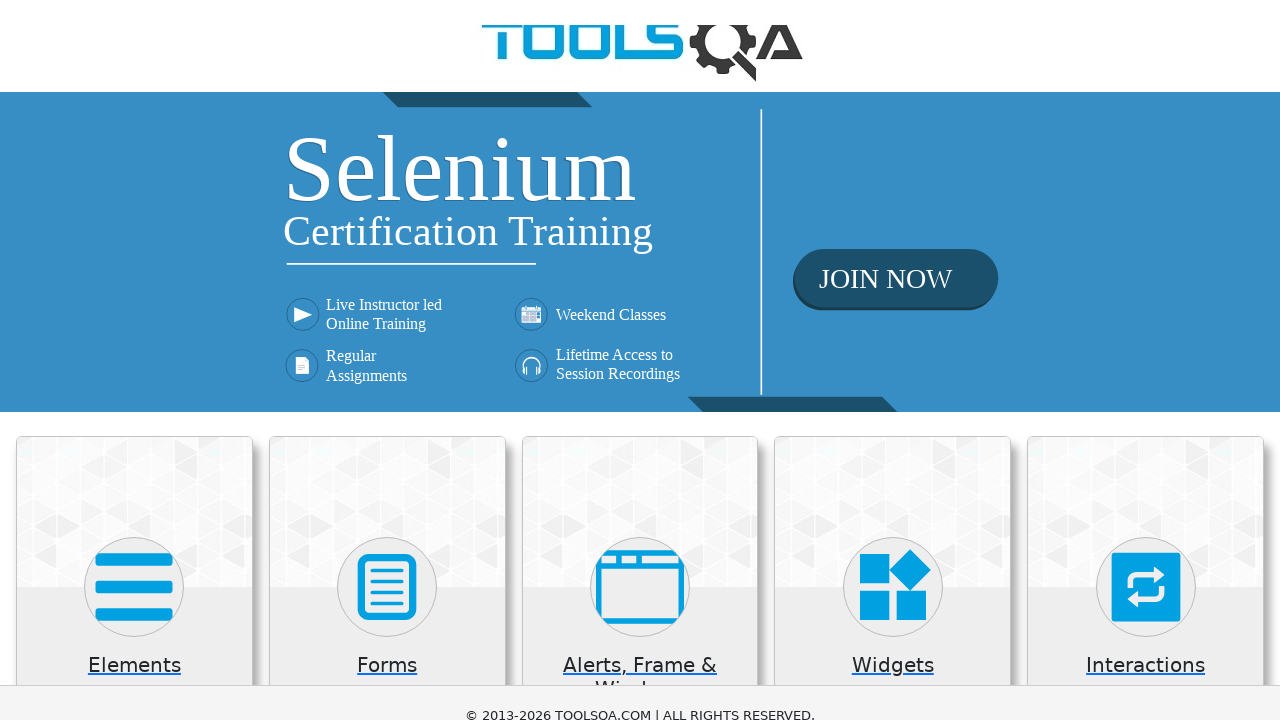

Clicked on Elements card at (134, 327) on xpath=(//div[.='Elements'])[2]
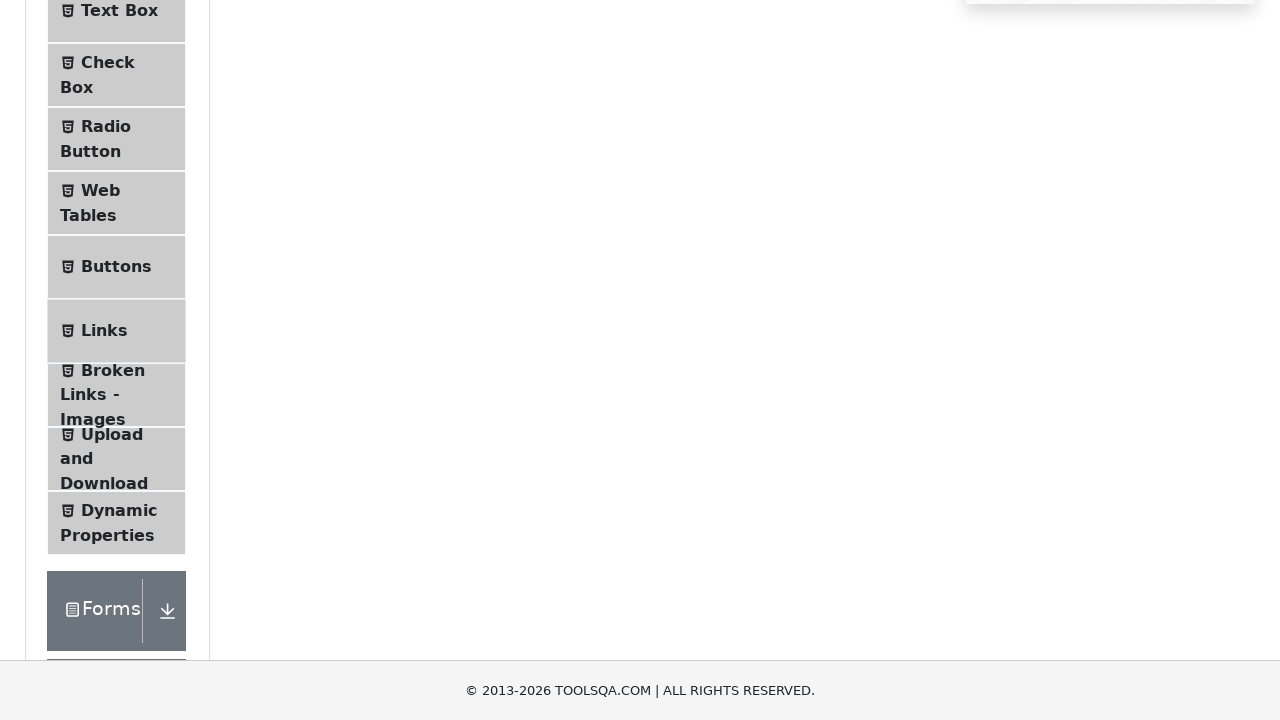

Clicked on Buttons menu item at (116, 267) on xpath=//span[.='Buttons']
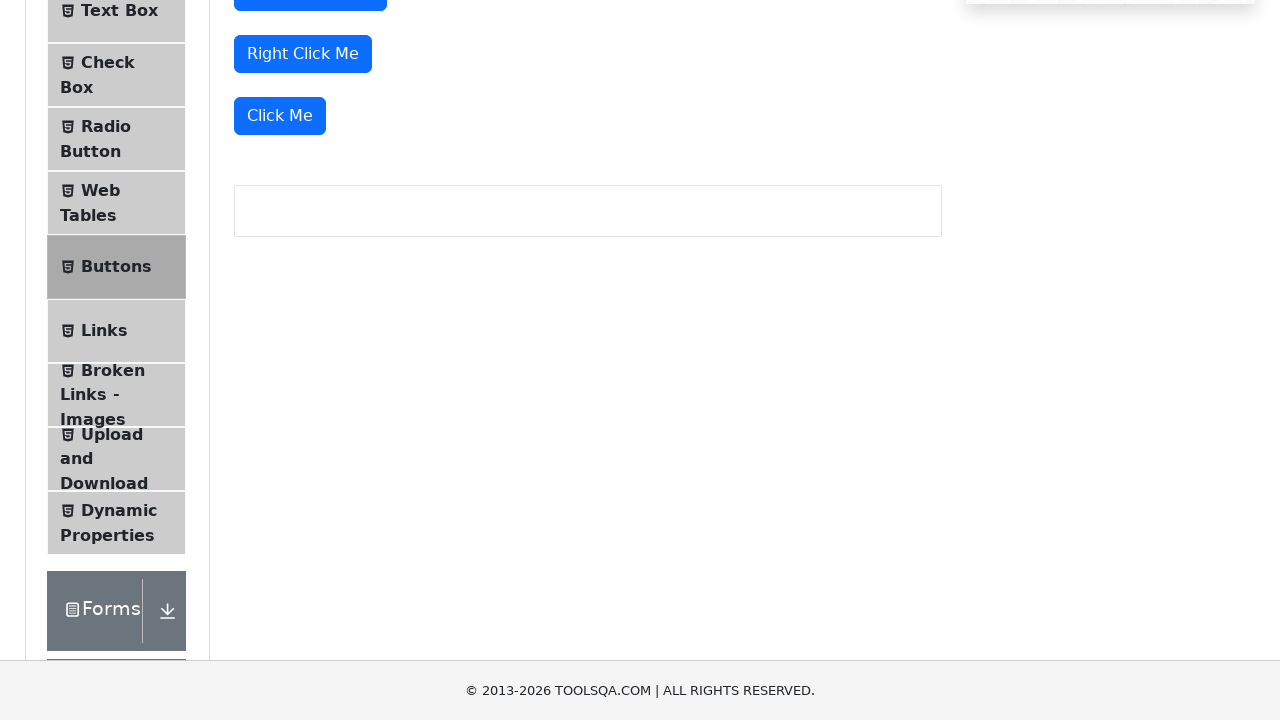

Double-clicked the double-click button at (310, 19) on #doubleClickBtn
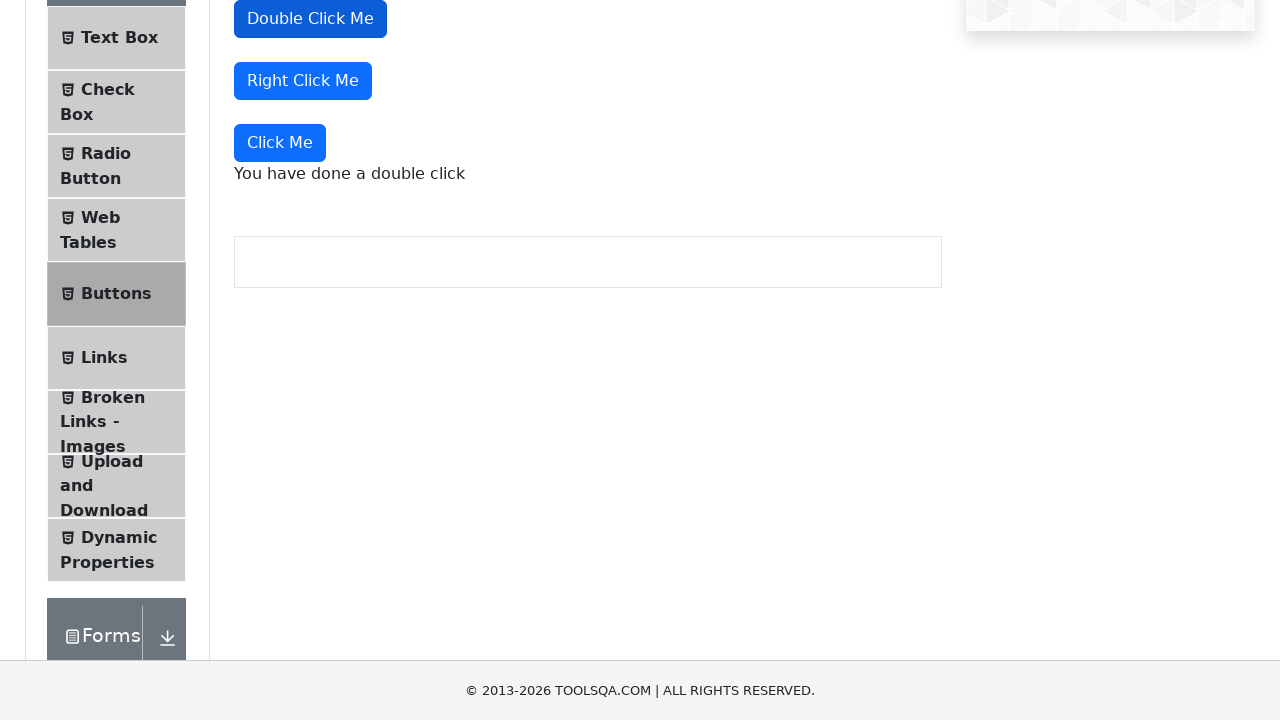

Right-clicked the right-click button at (303, 81) on #rightClickBtn
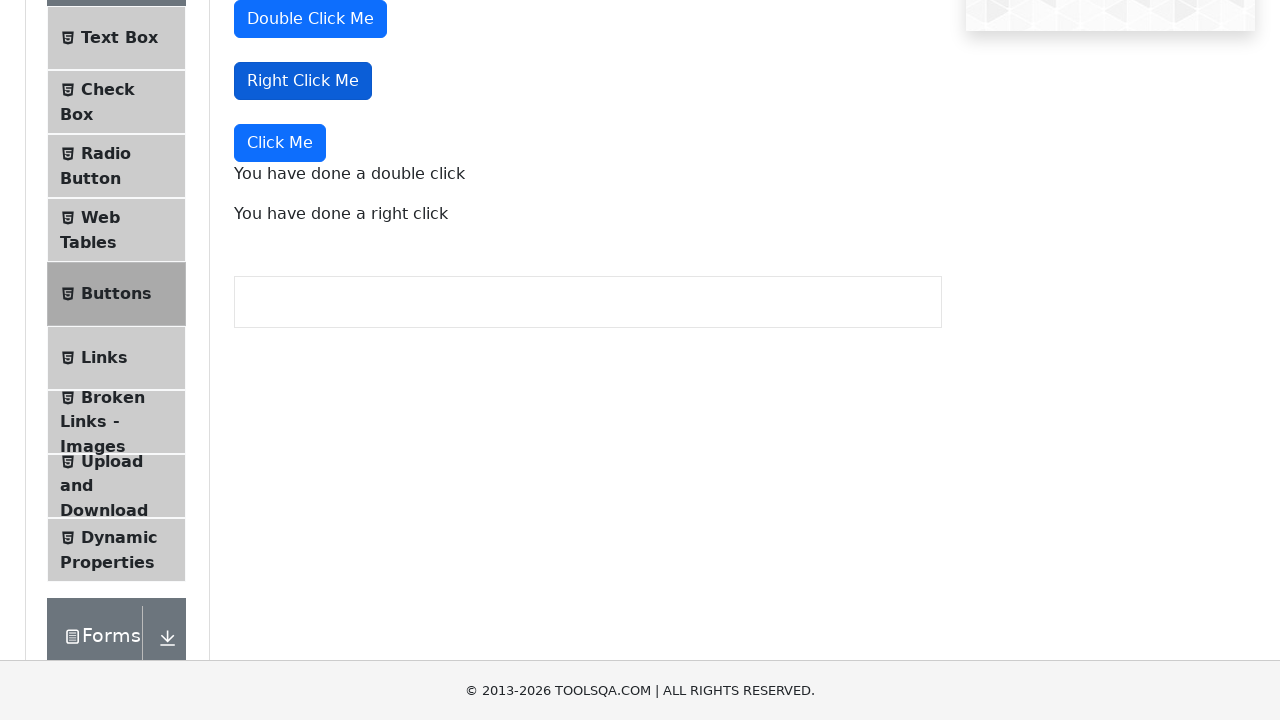

Clicked the regular click button at (280, 143) on xpath=//button[text()='Click Me' and not(@id='doubleClickBtn') and not(@id='righ
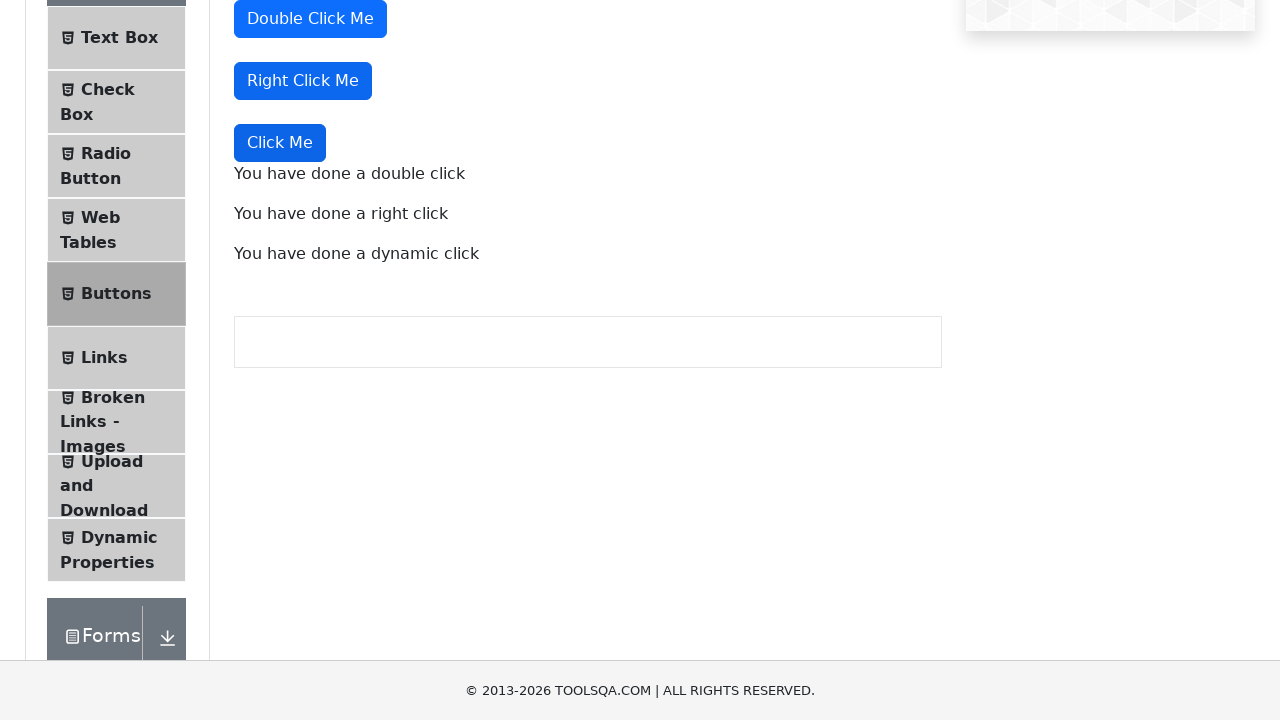

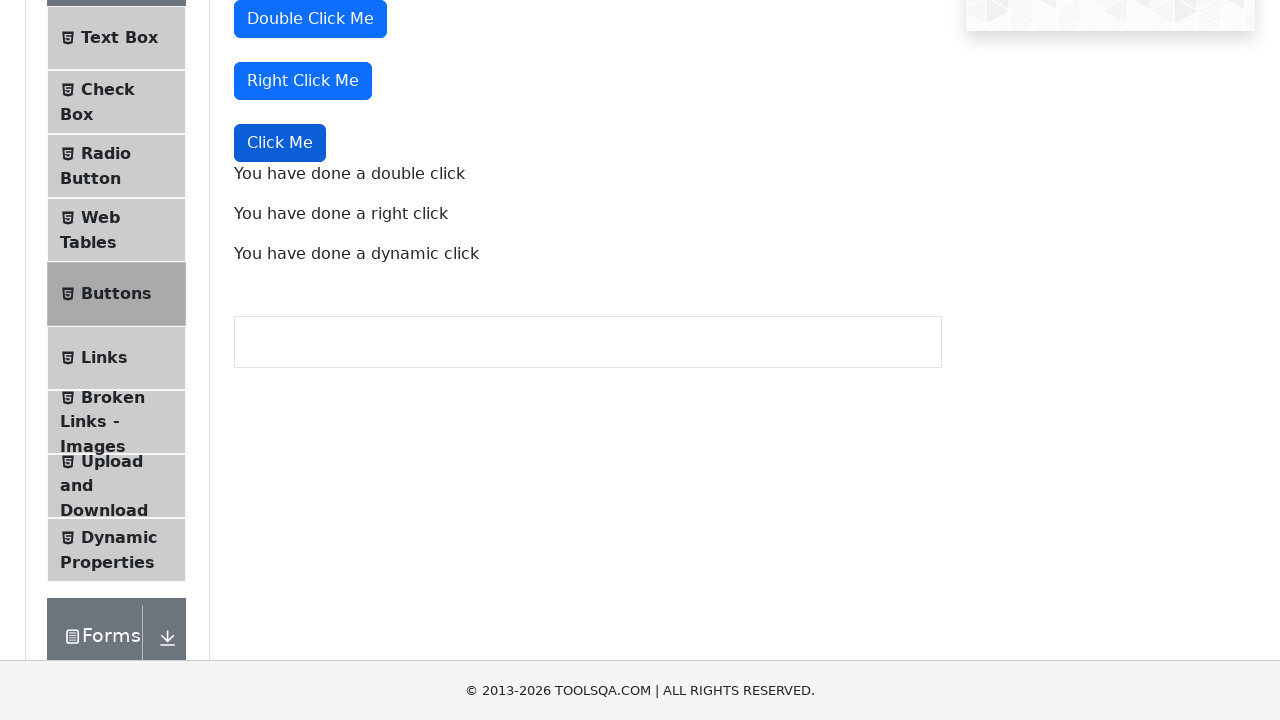